Navigates to the Selenium HQ website and verifies the page loads by checking the title

Starting URL: https://www.seleniumhq.org/

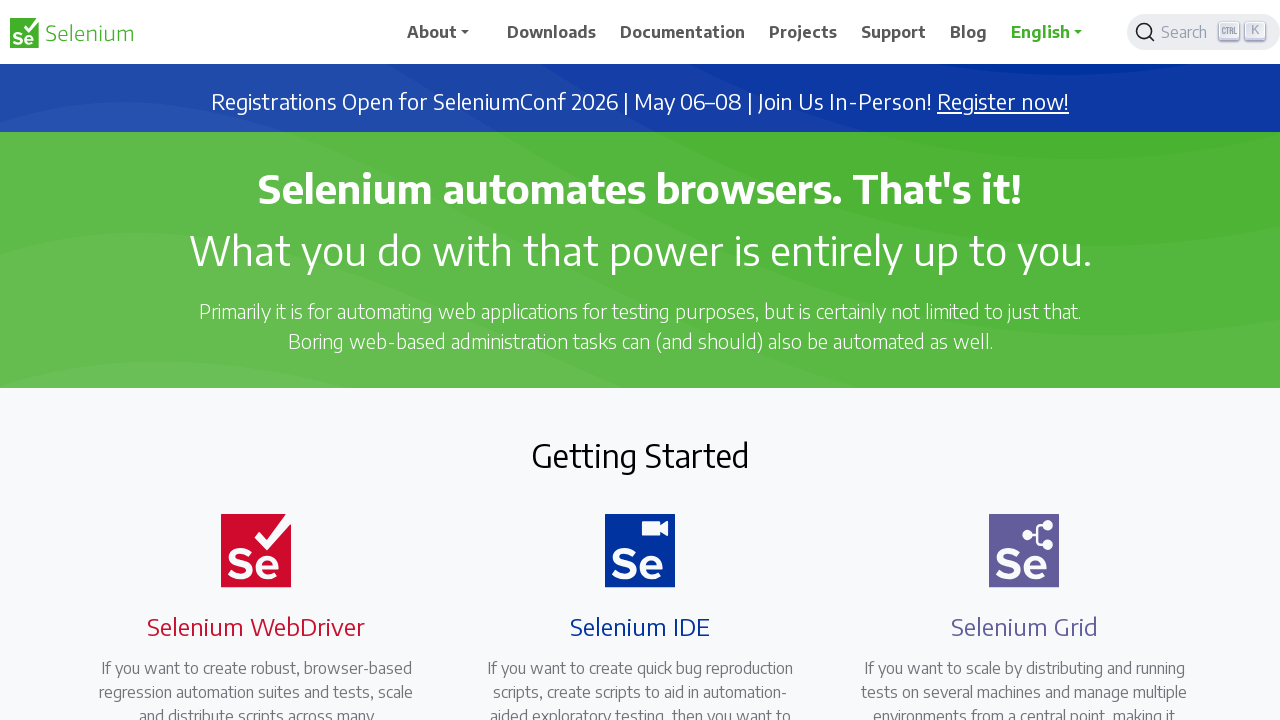

Navigated to Selenium HQ website
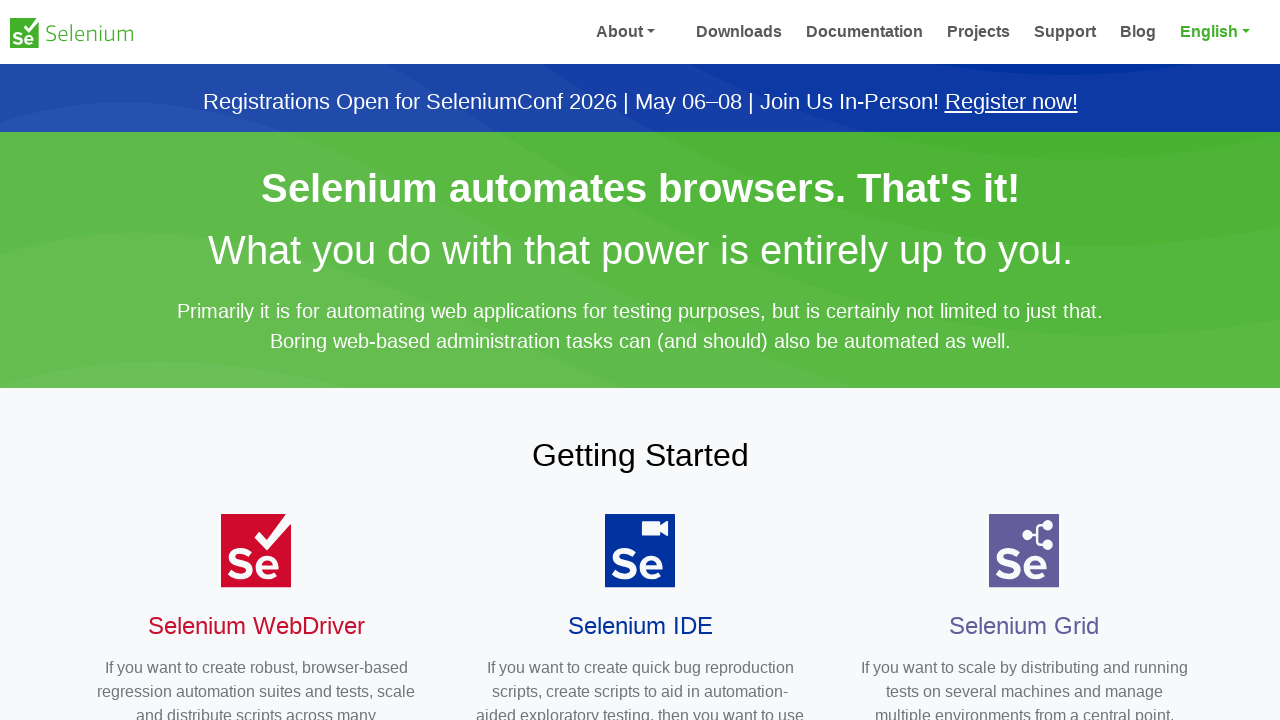

Waited for page DOM to load
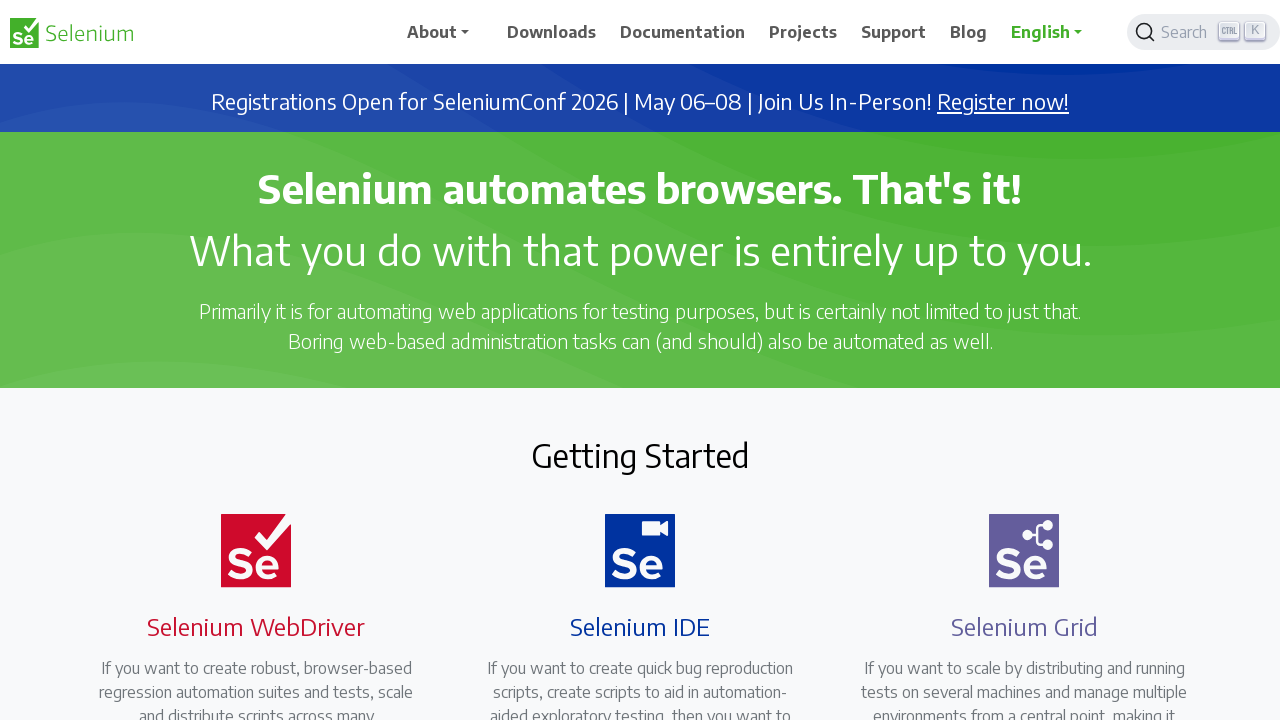

Retrieved page title to verify page loaded successfully
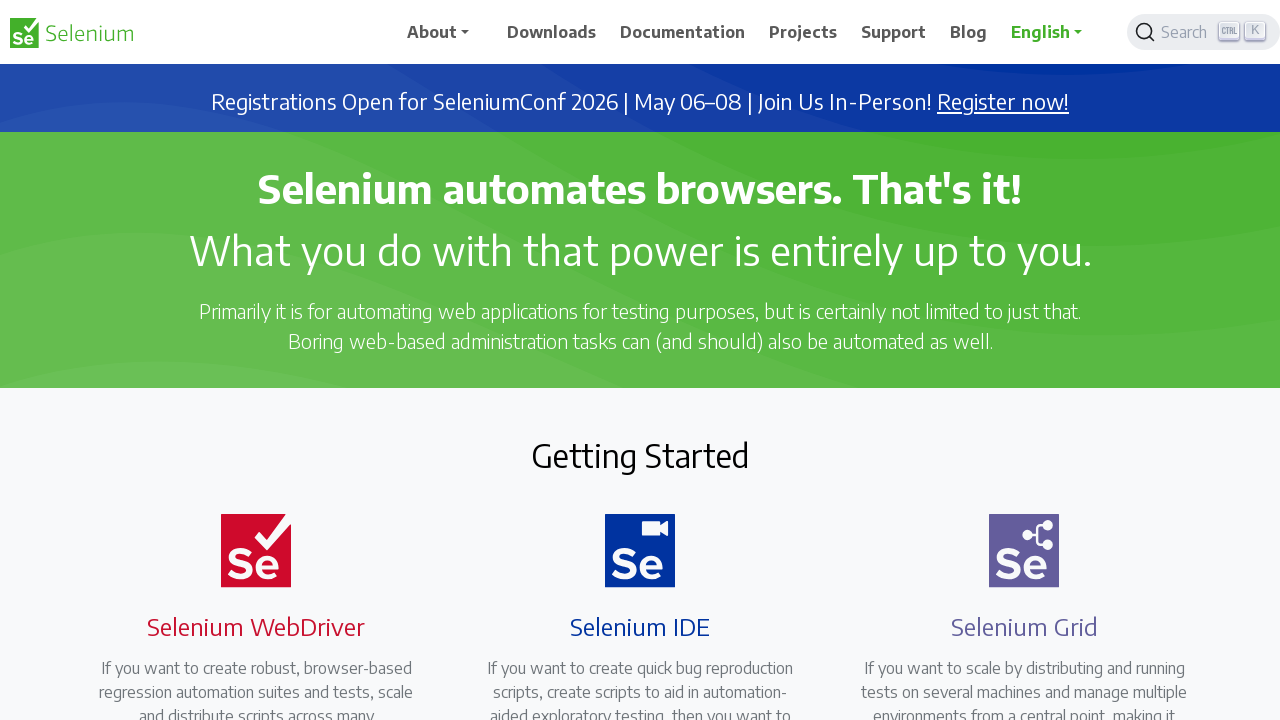

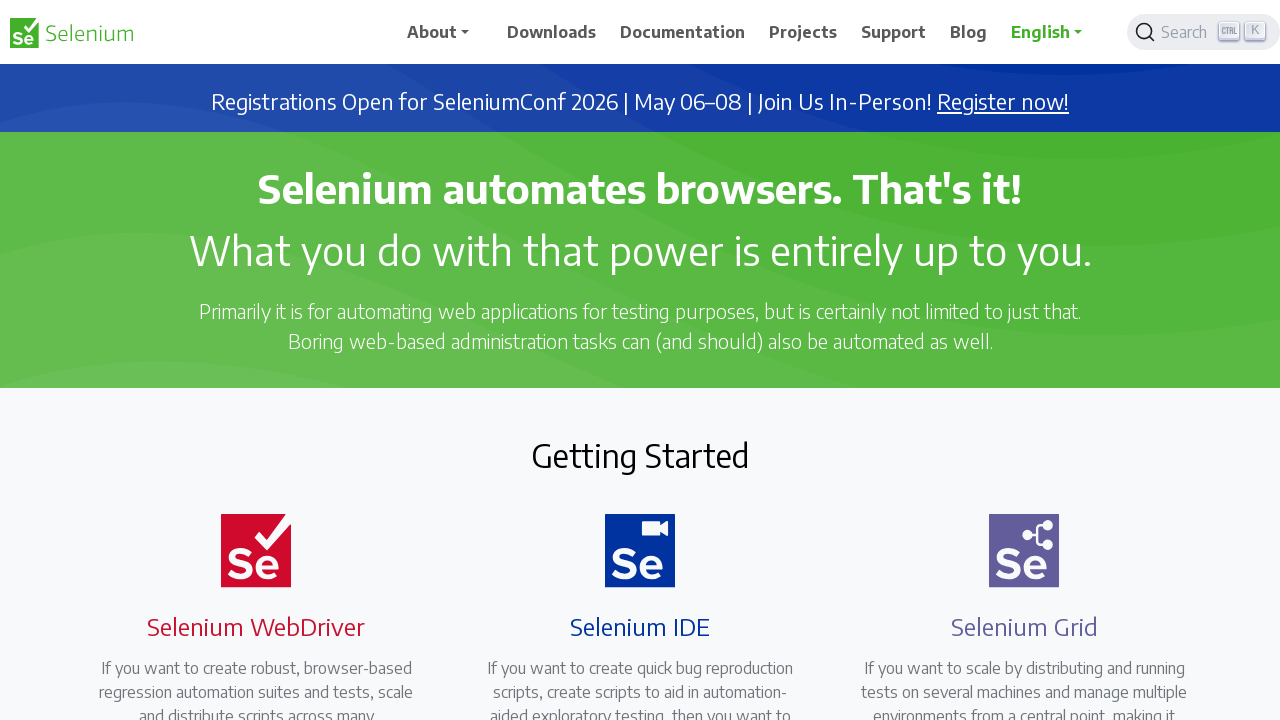